Tests a practice form by filling out various input fields including text boxes, radio buttons, checkboxes, dropdowns, and multi-select lists, then submitting the form

Starting URL: https://www.techlistic.com/p/selenium-practice-form.html

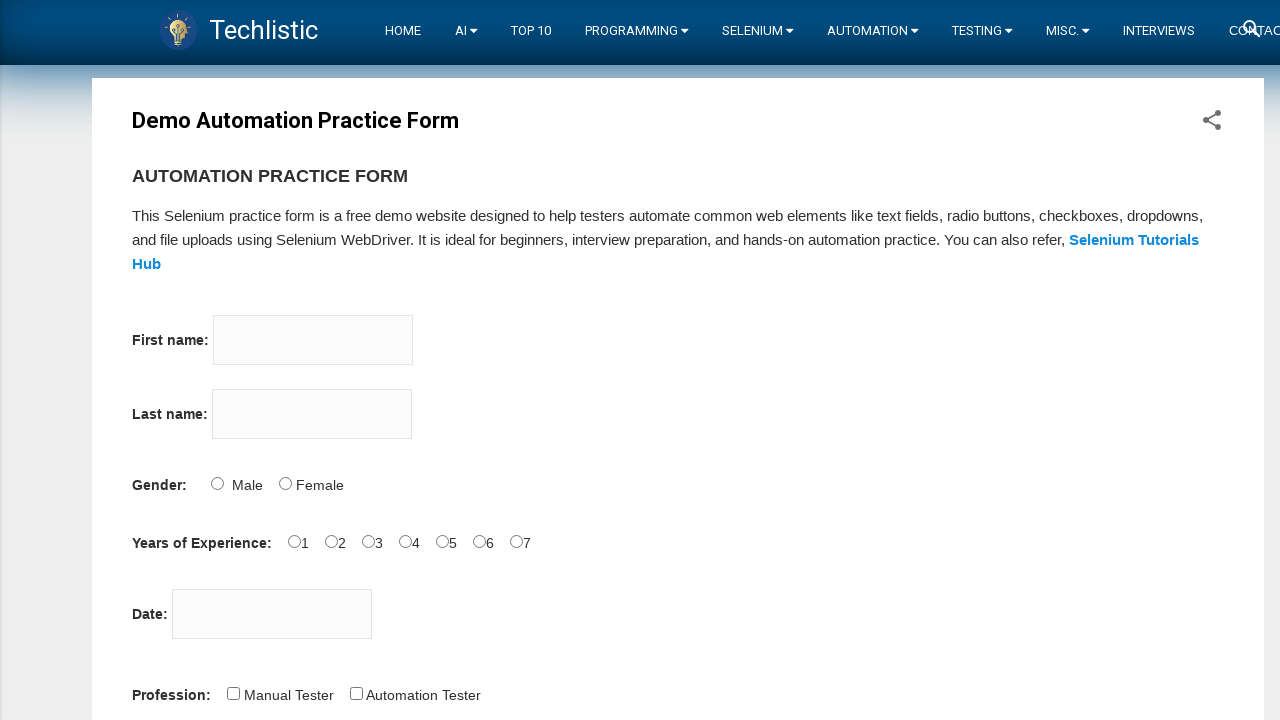

Filled first name field with 'Hello' on input[name='firstname']
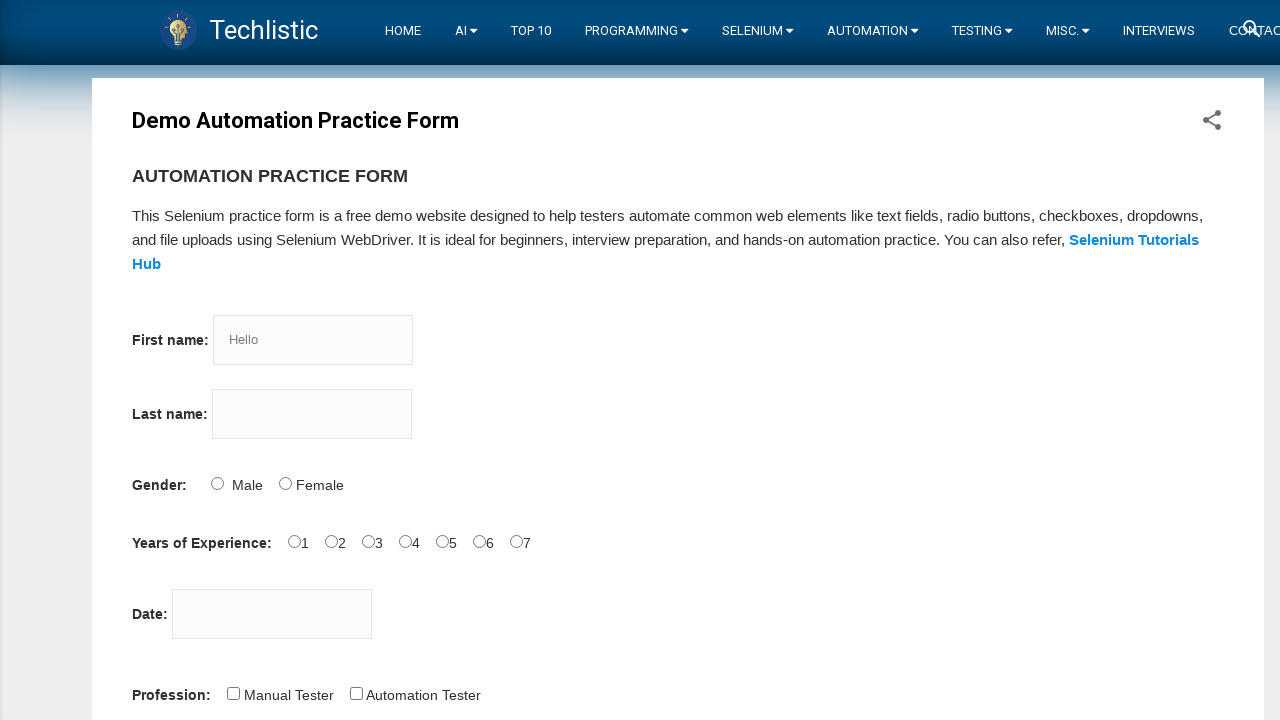

Filled last name field with 'World' on input[name='lastname']
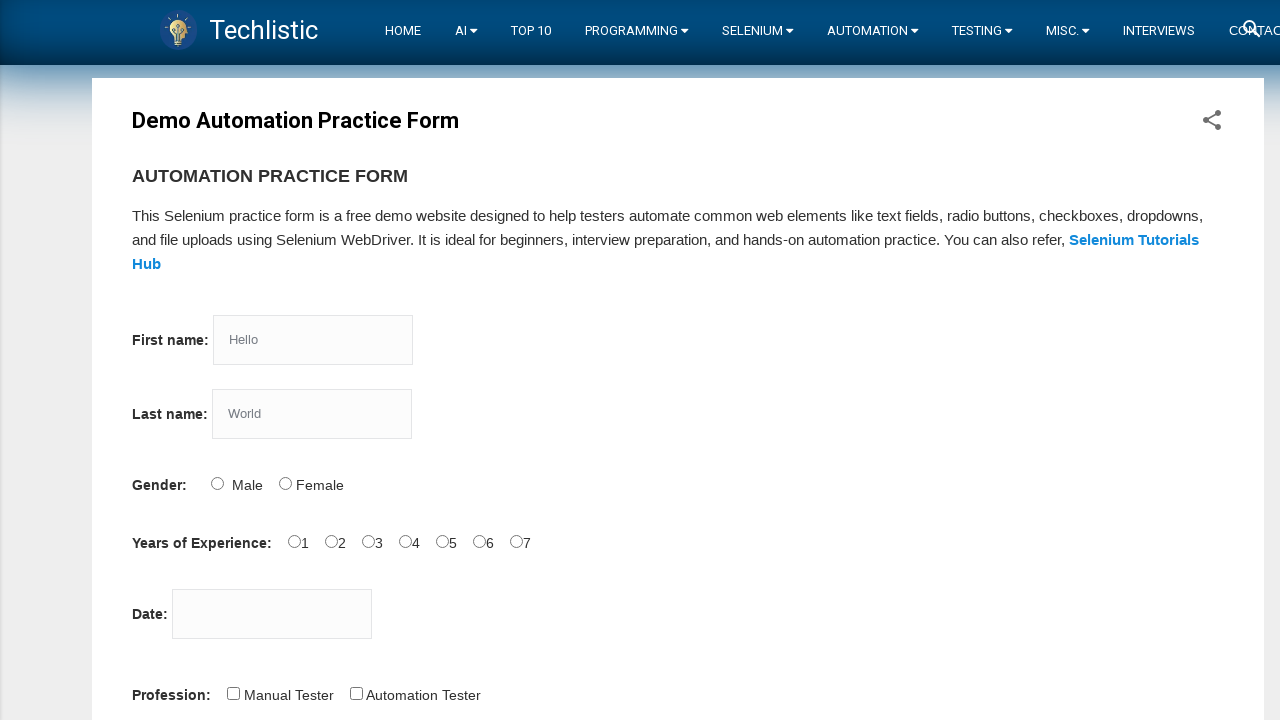

Selected Female radio button for gender at (285, 483) on #sex-1
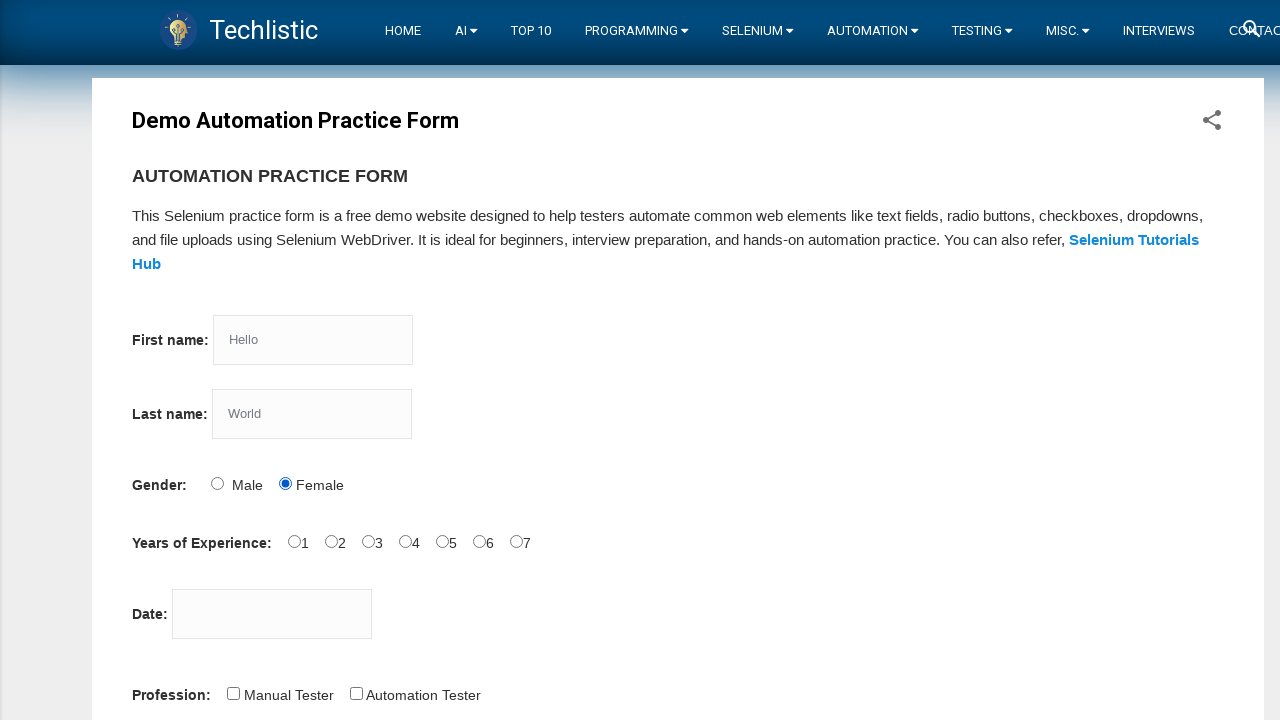

Selected '< 1 year' radio button for experience at (294, 541) on #exp-0
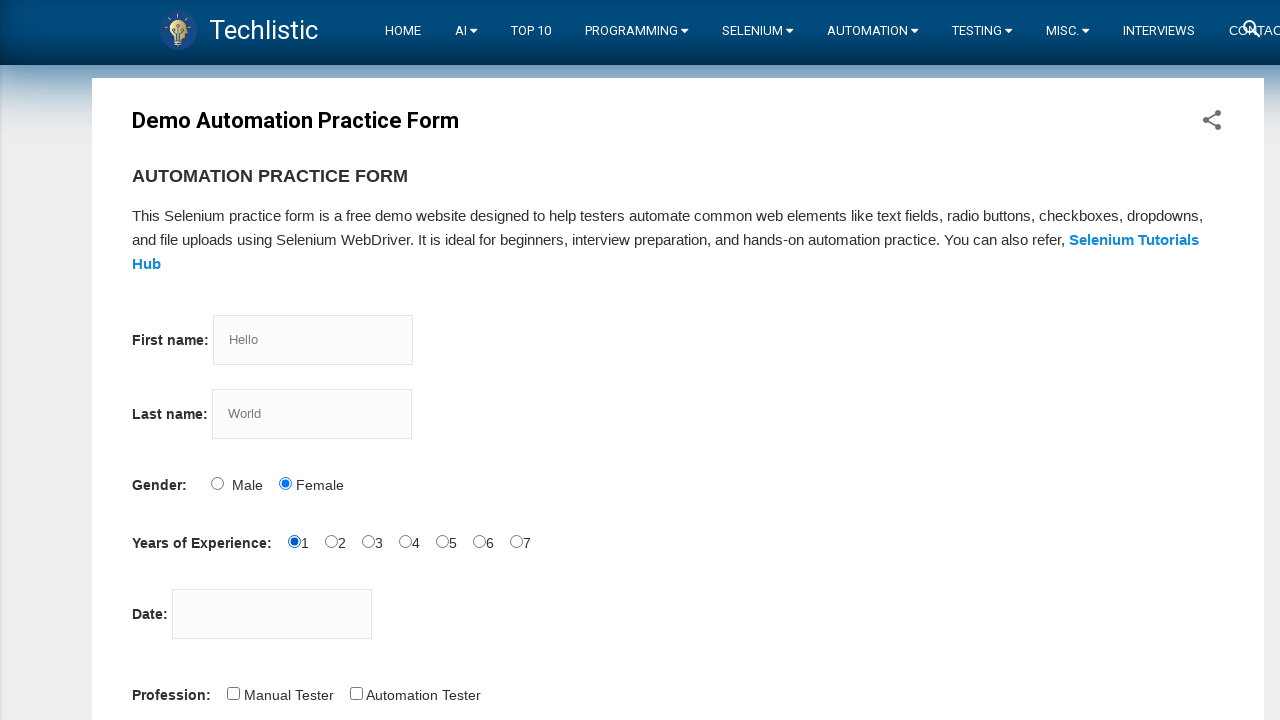

Filled date field with '02-04-2022' on #datepicker
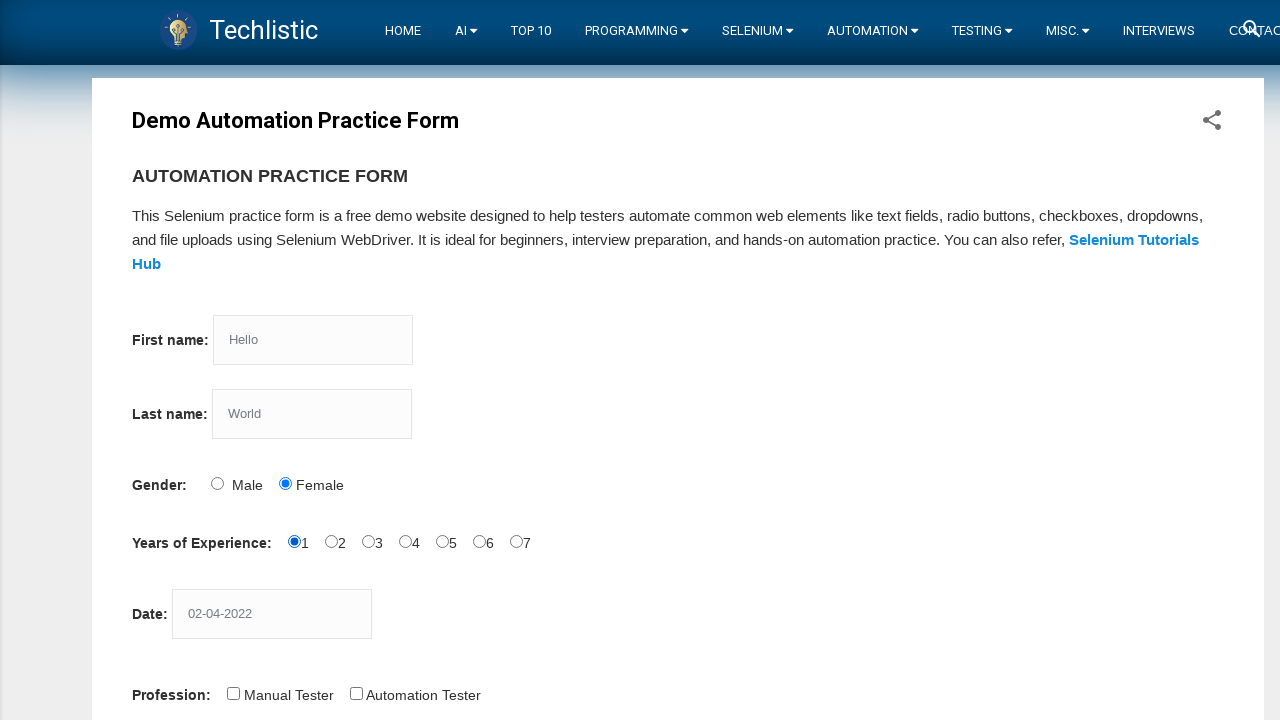

Selected Automation Tester checkbox at (356, 693) on #profession-1
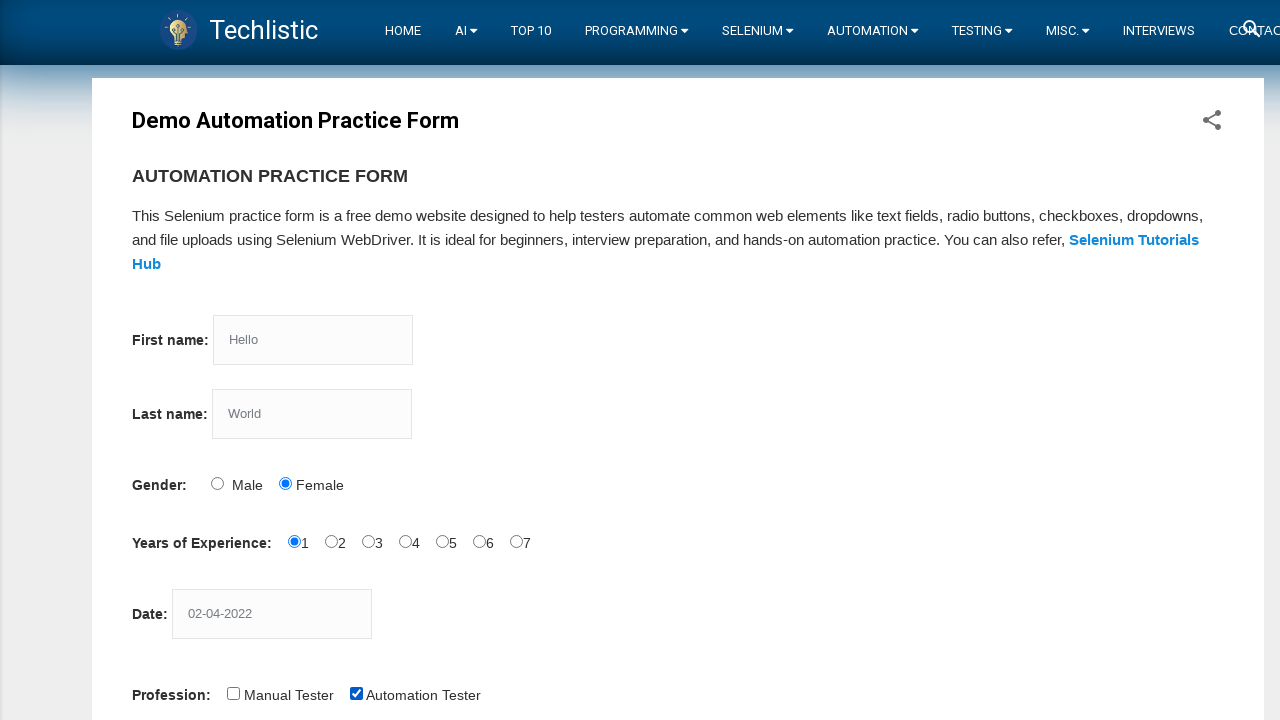

Selected Protractor automation tool checkbox at (281, 360) on #tool-0
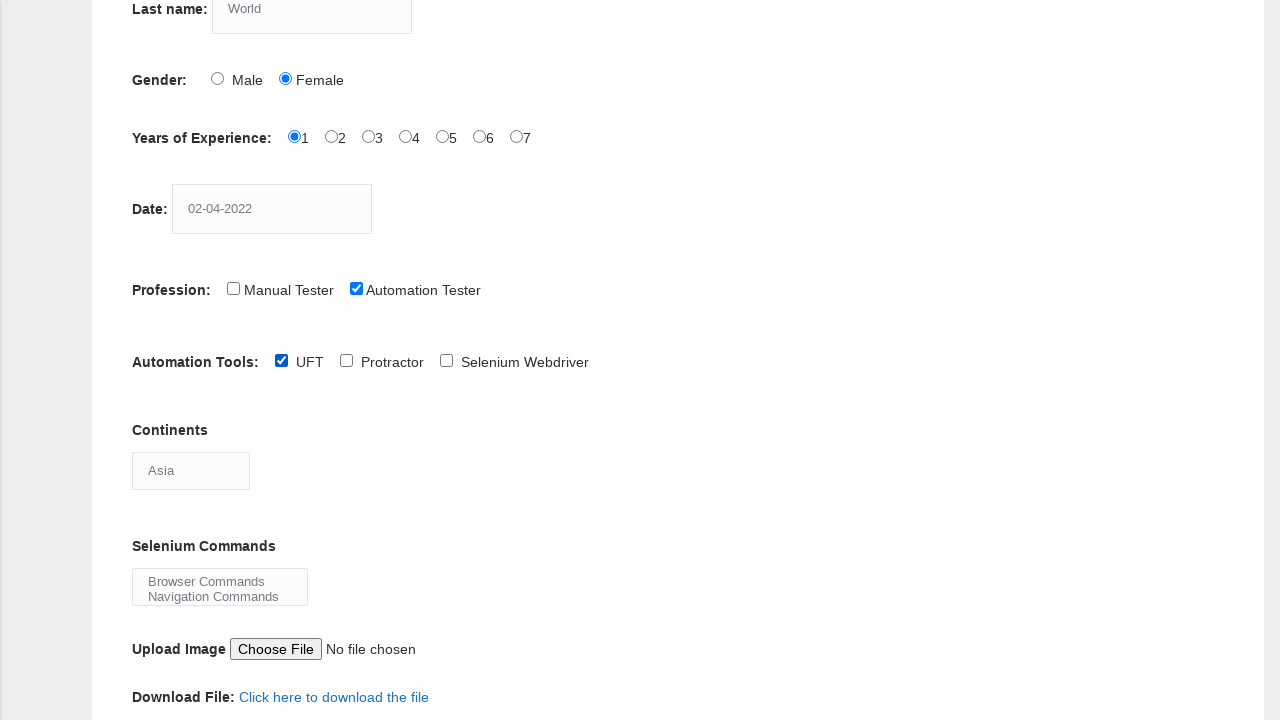

Selected 'North America' from continents dropdown on #continents
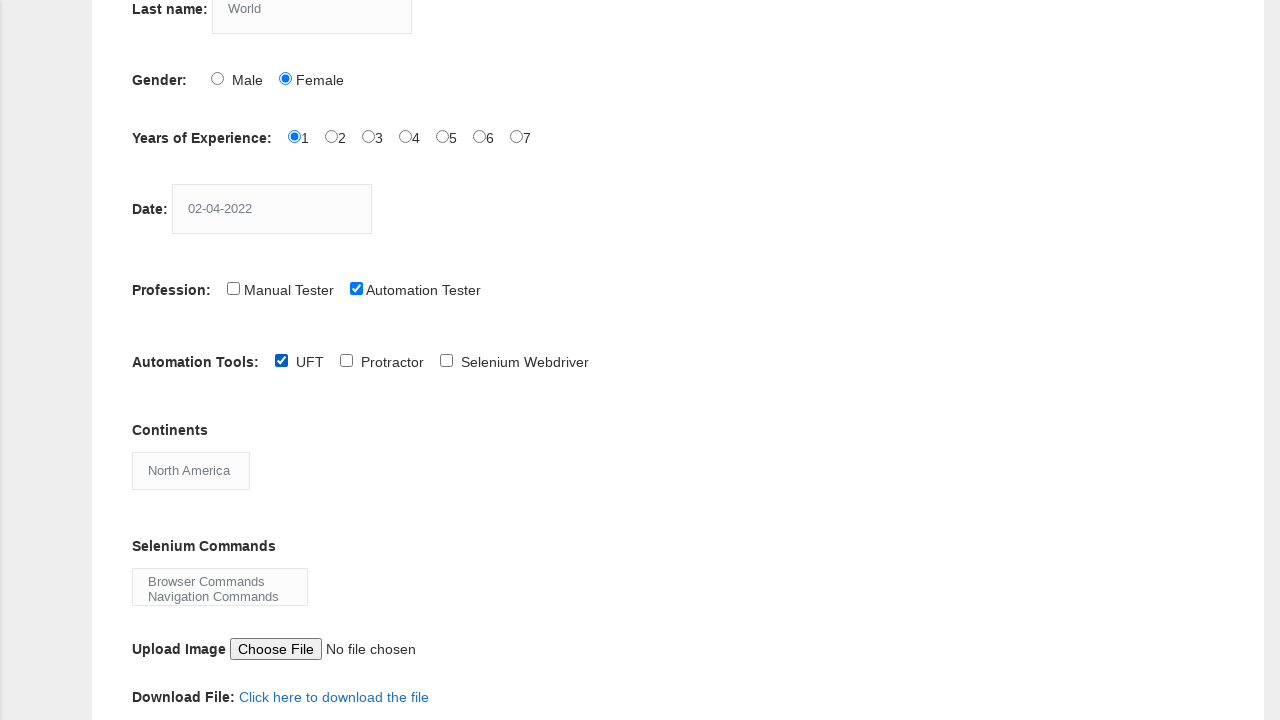

Selected 'Browser Commands' and 'Navigation Commands' from multi-select box on #selenium_commands
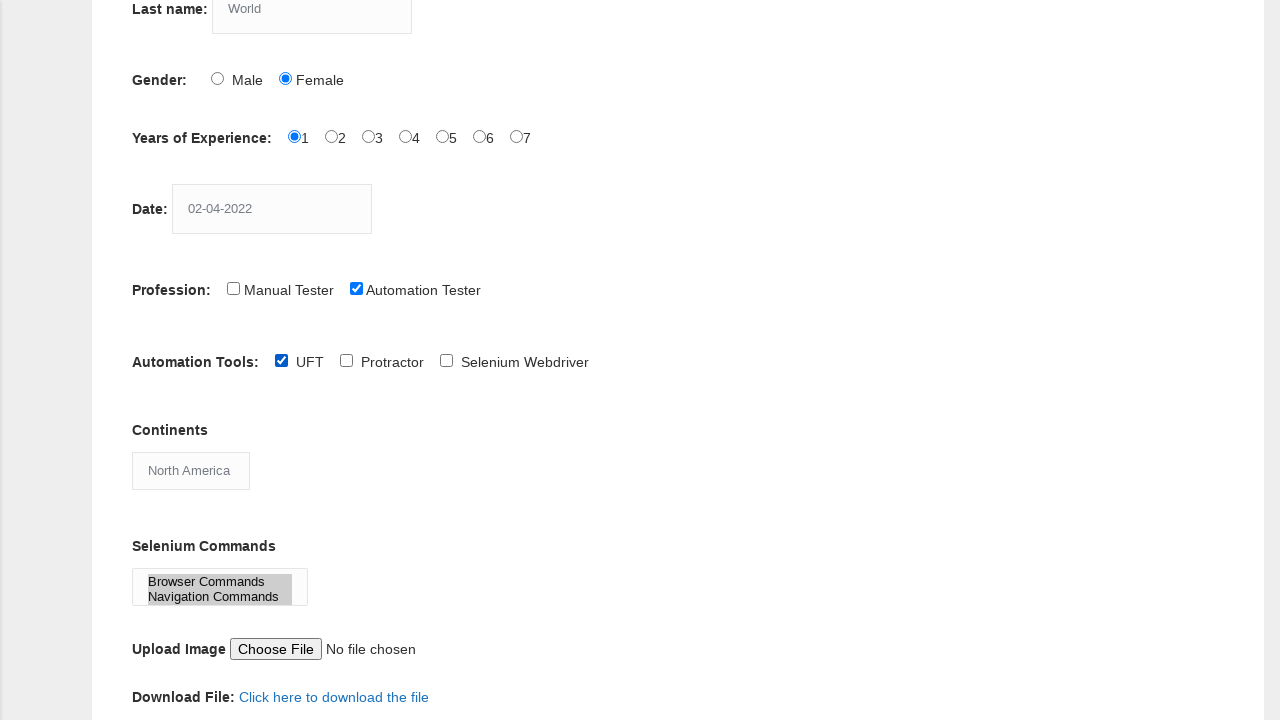

Clicked submit button to submit the form at (157, 360) on #submit
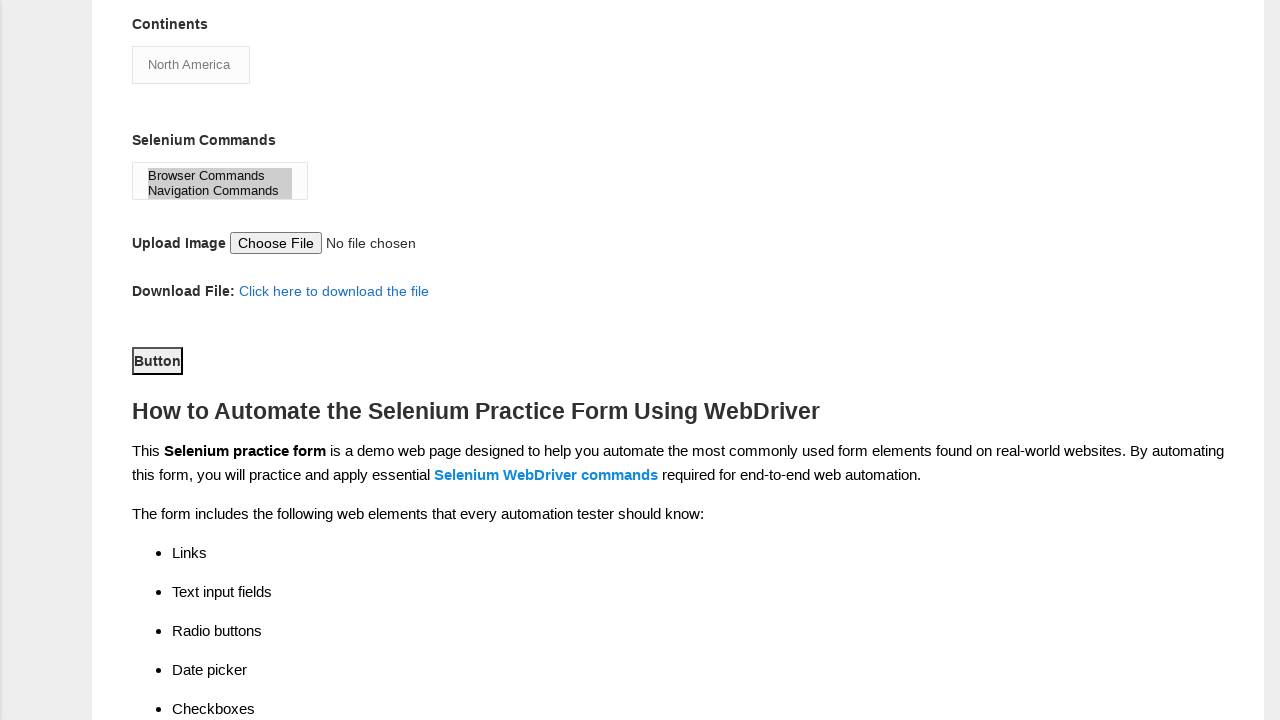

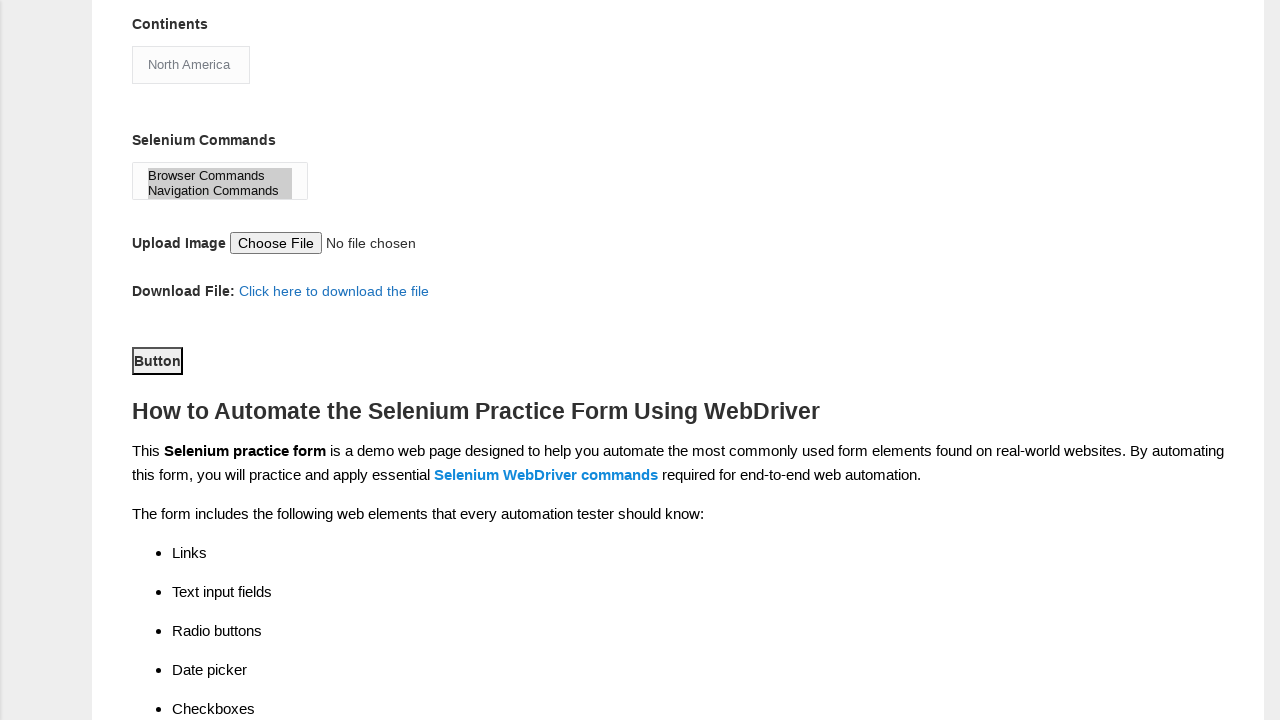